Tests various JavaScript alert types including basic alerts, confirm dialogs, and prompt dialogs by triggering them and interacting with accept/dismiss actions

Starting URL: https://testpages.herokuapp.com/styled/alerts/alert-test.html

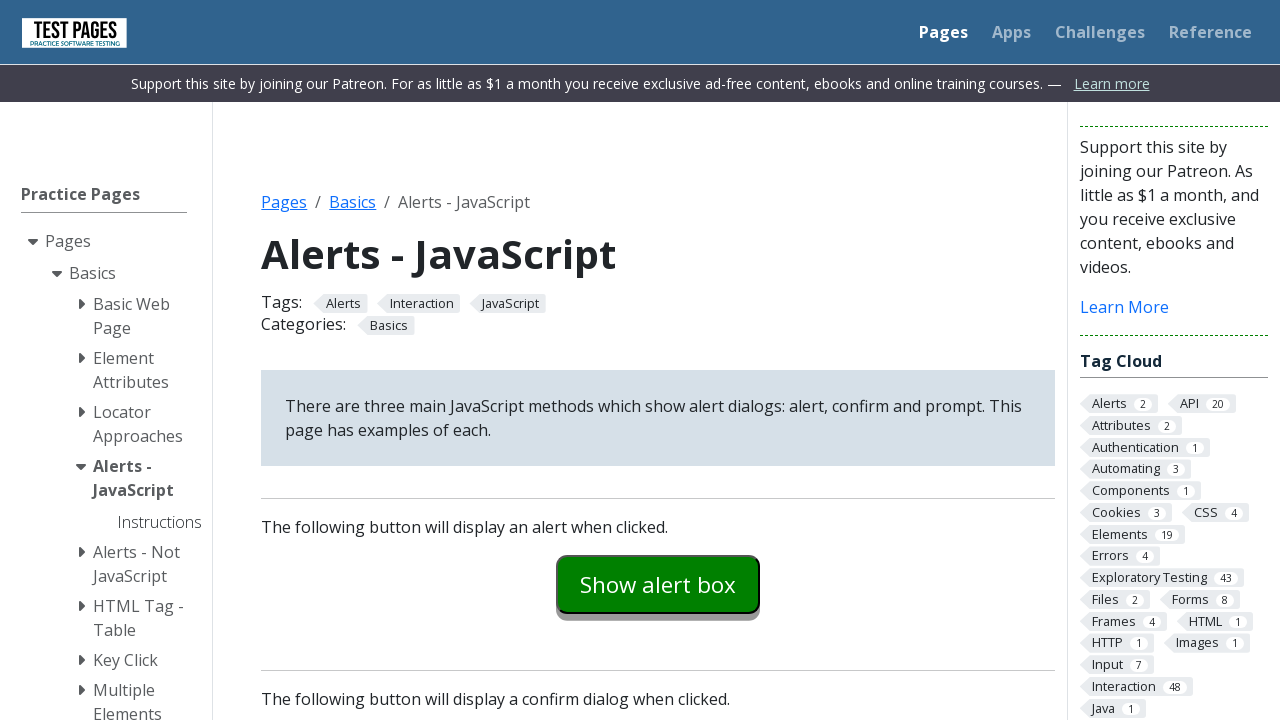

Clicked alert example button at (658, 584) on #alertexamples
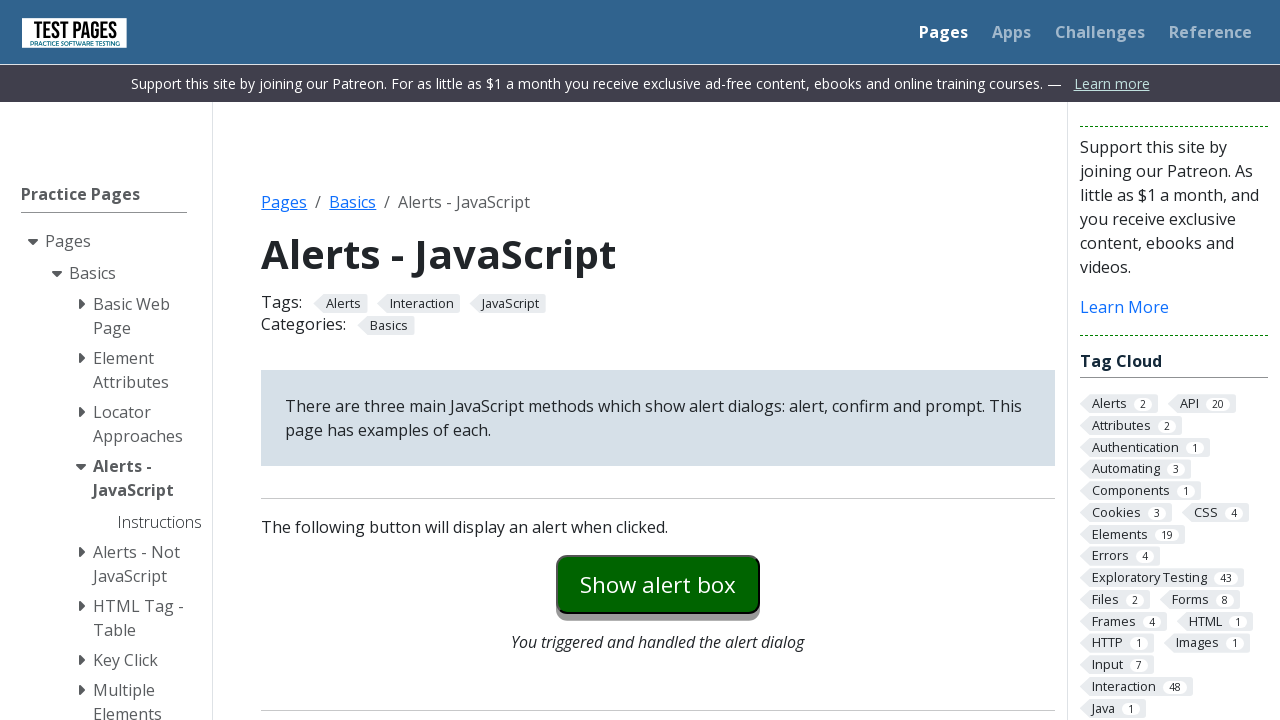

Set up dialog handler to accept alert
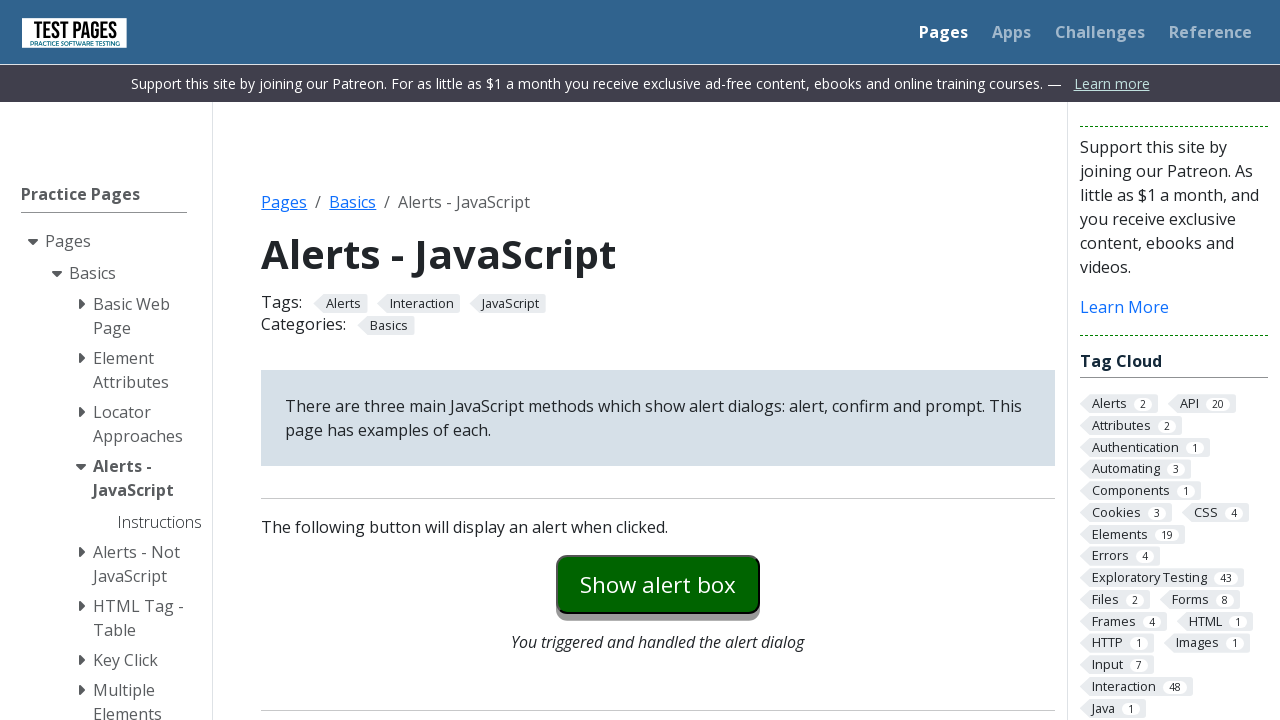

Alert dialog accepted and dismissed
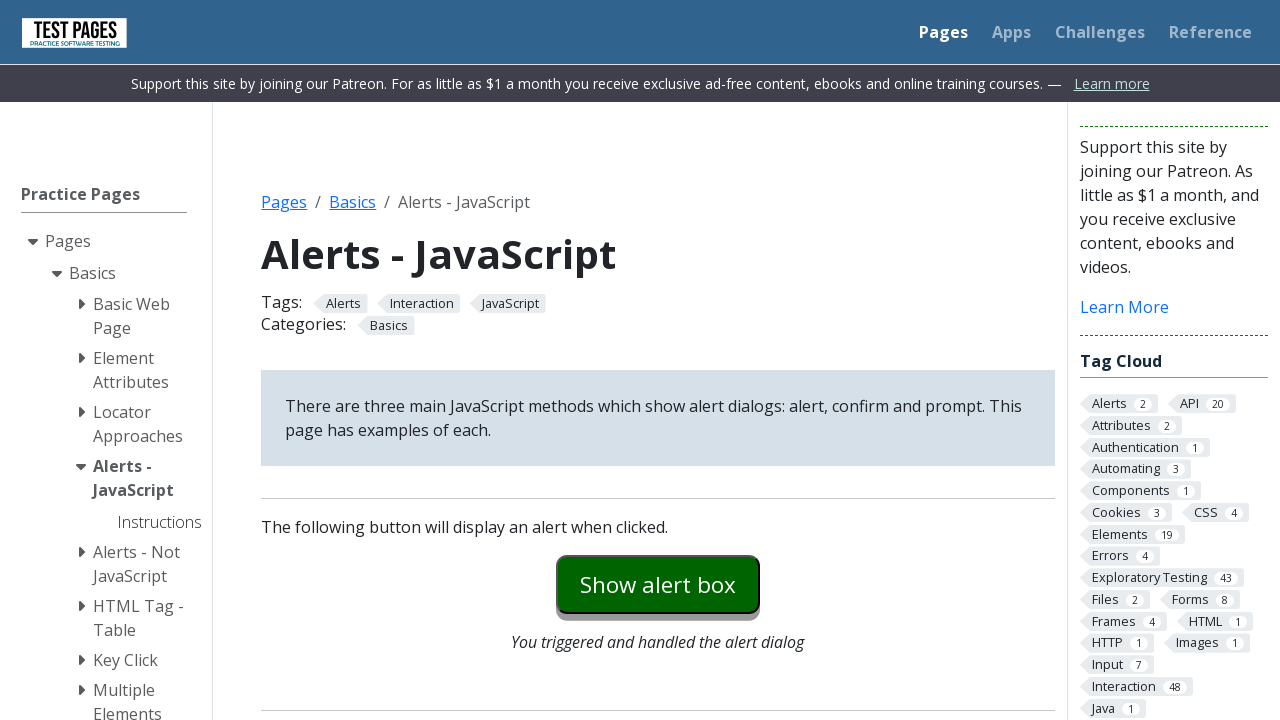

Clicked confirm example button at (658, 360) on #confirmexample
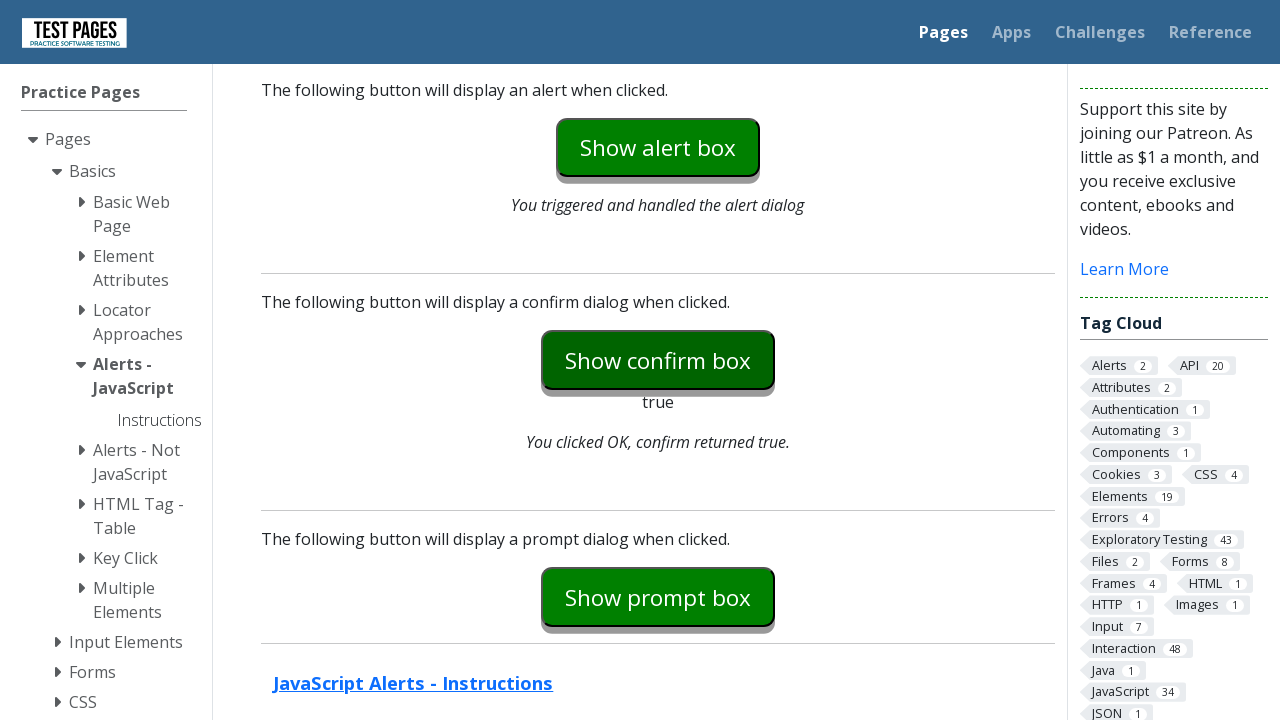

Set up dialog handler to accept confirm dialog
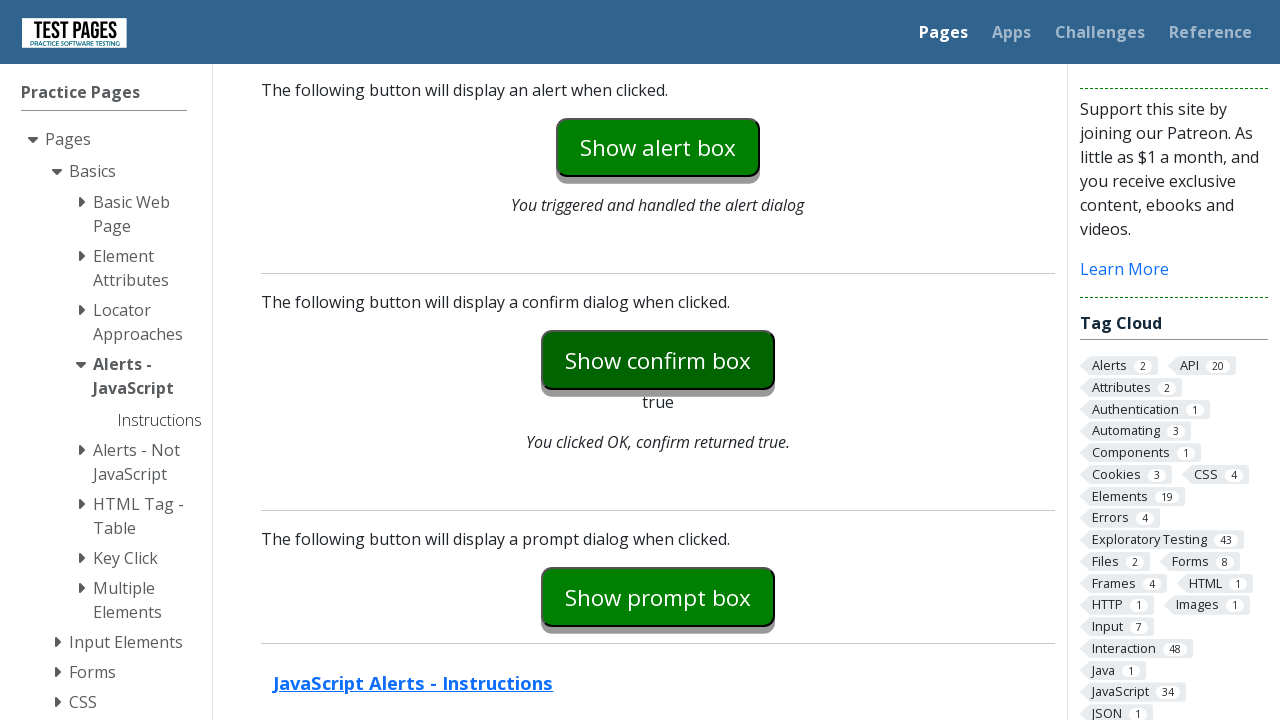

Confirm dialog accepted
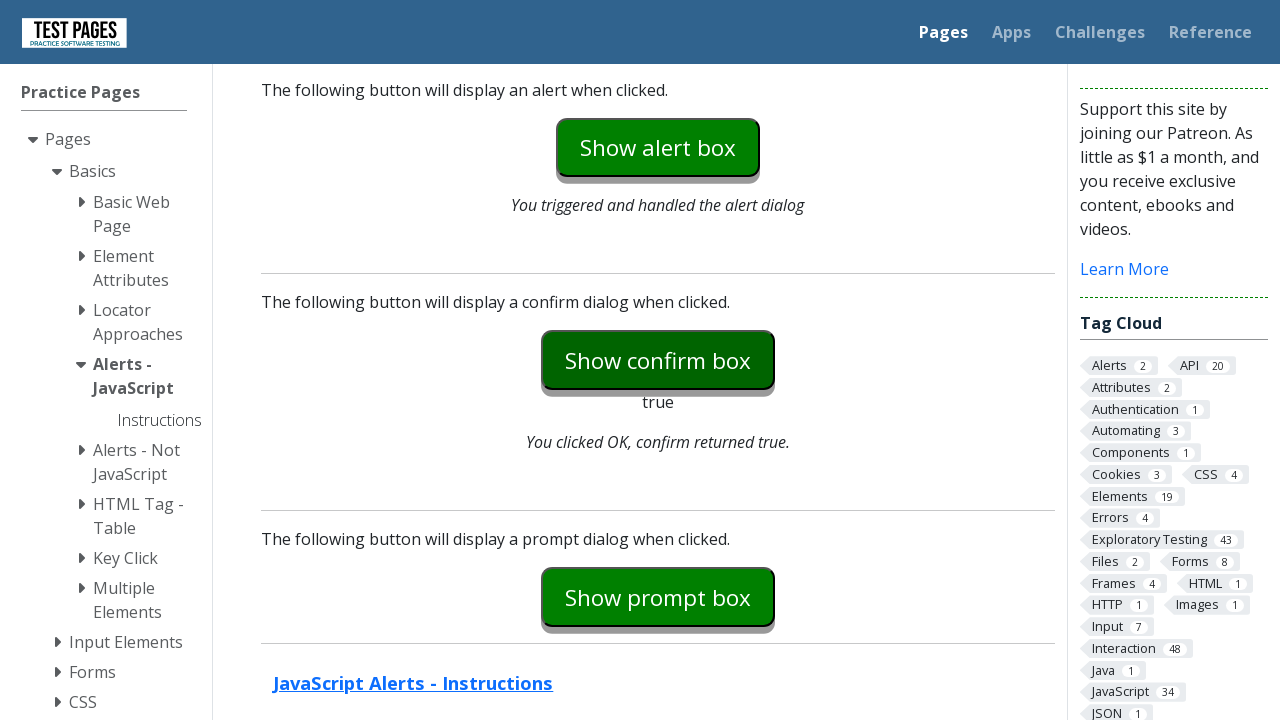

Clicked confirm example button again at (658, 360) on #confirmexample
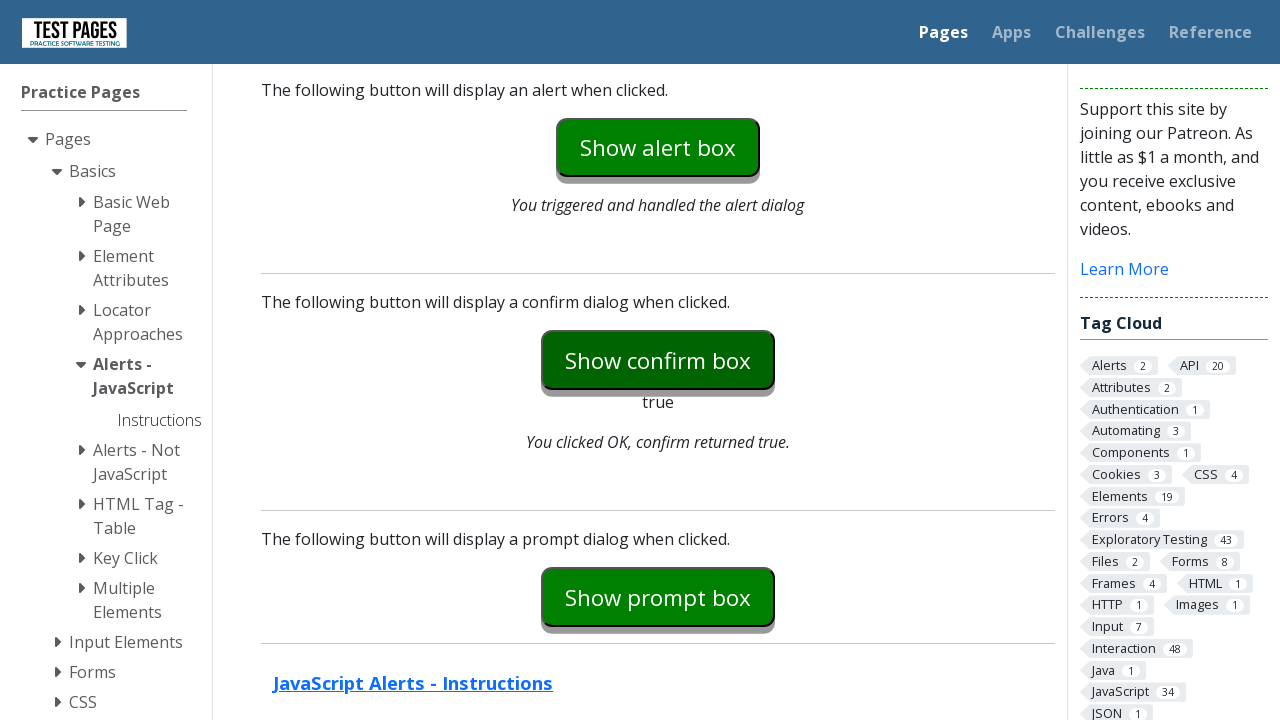

Set up dialog handler to dismiss confirm dialog
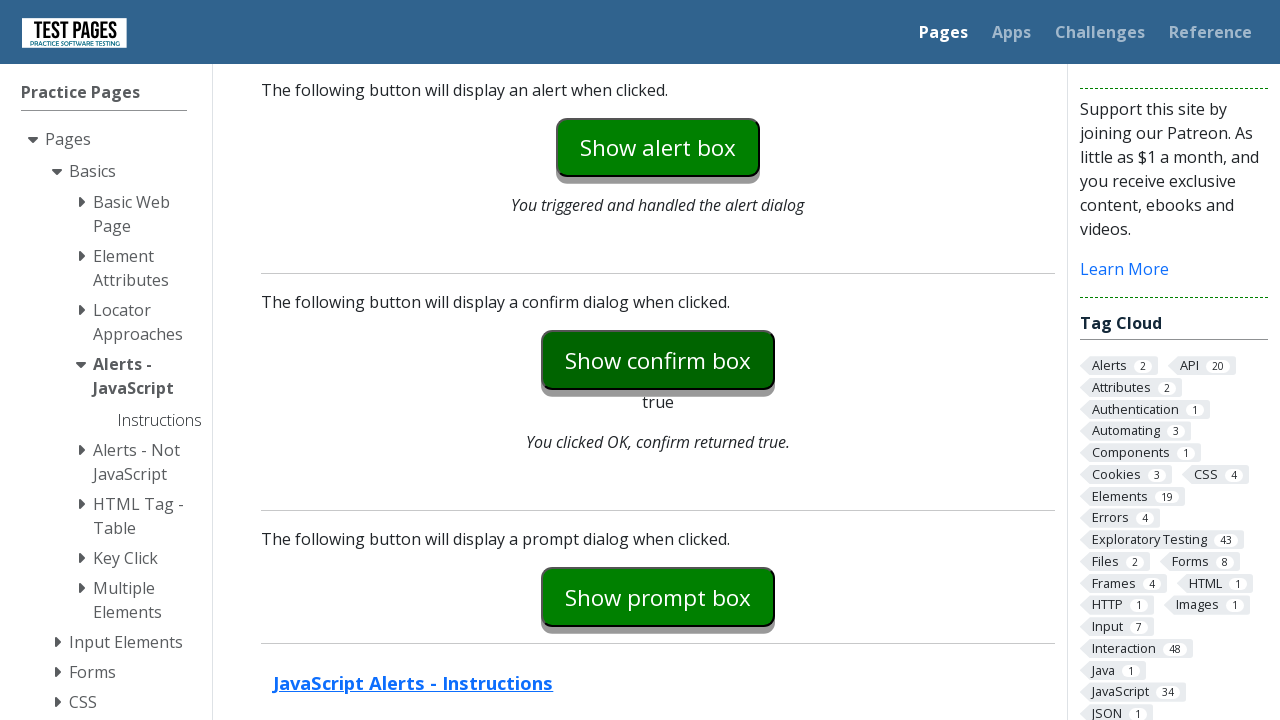

Confirm dialog dismissed
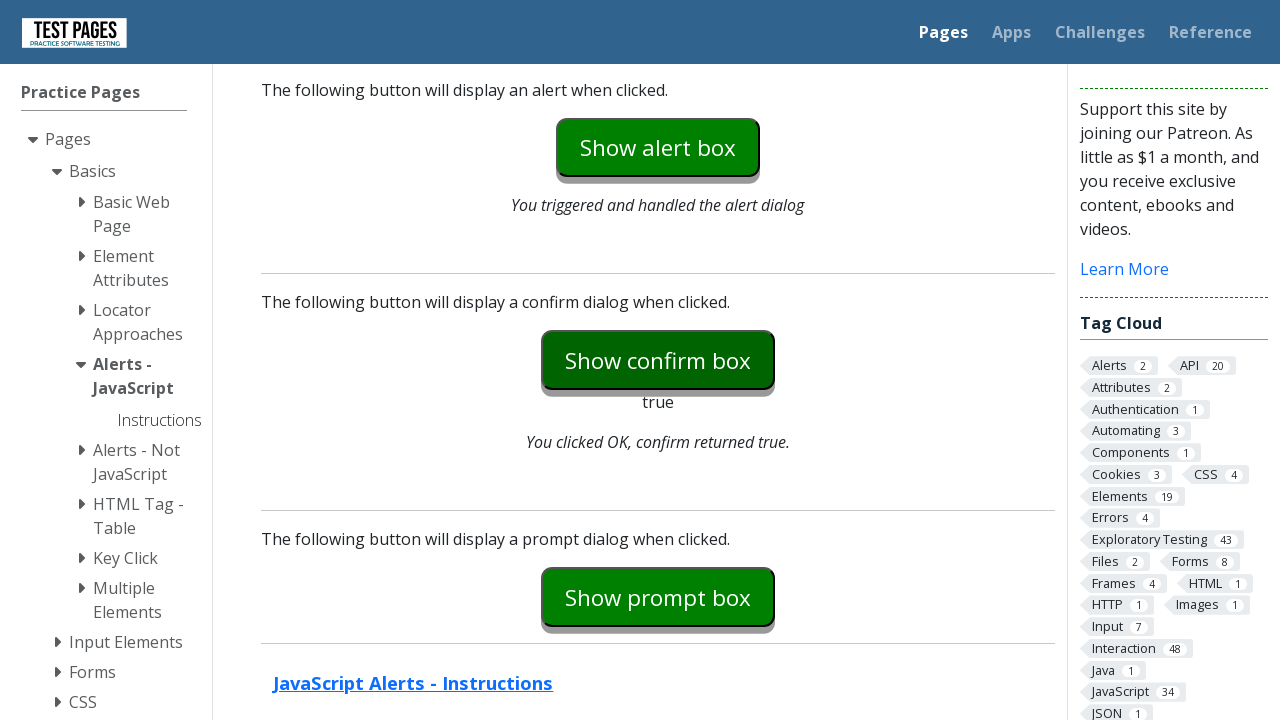

Clicked prompt example button at (658, 597) on #promptexample
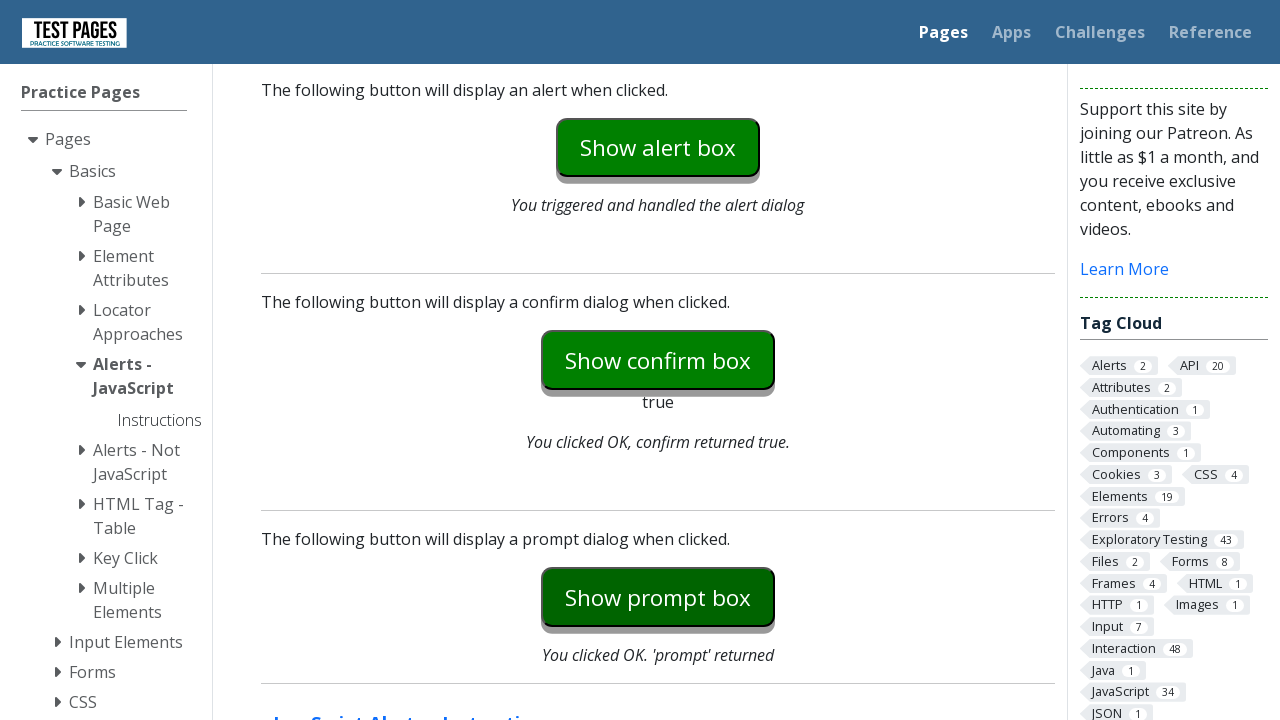

Set up dialog handler to accept prompt with text input 'I am Karthik'
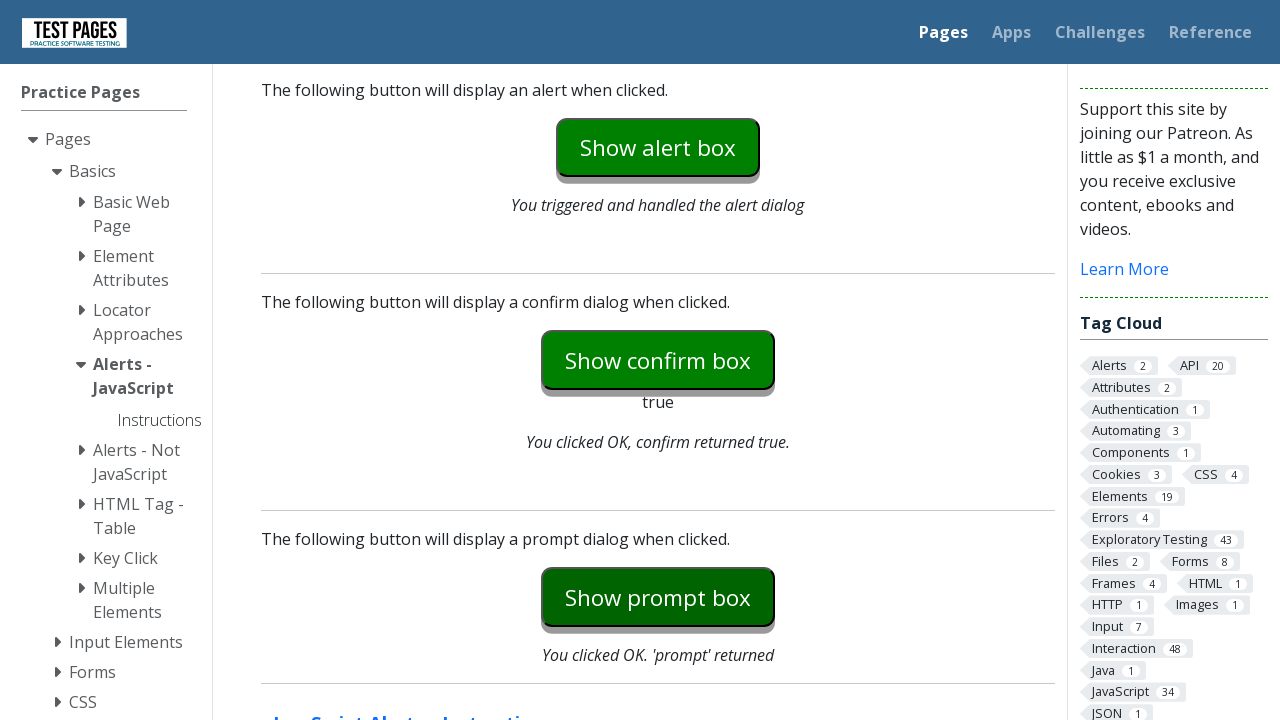

Prompt dialog accepted with user input
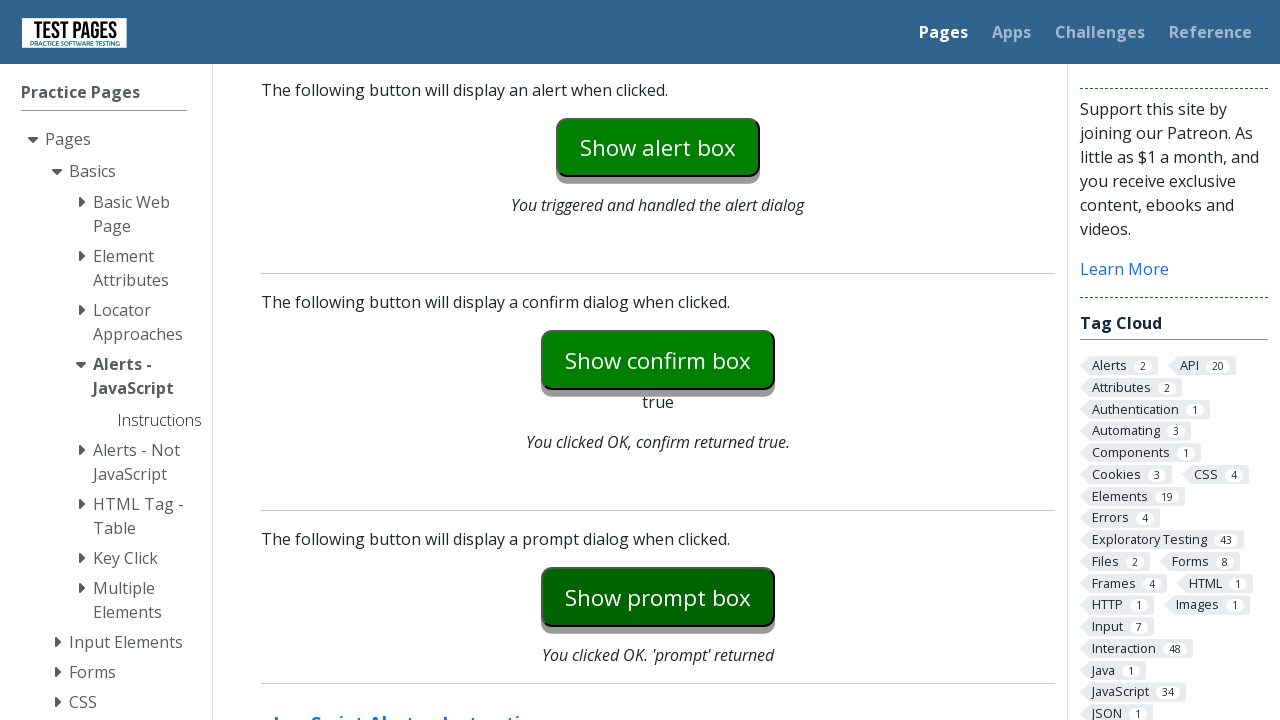

Clicked prompt example button again at (658, 597) on #promptexample
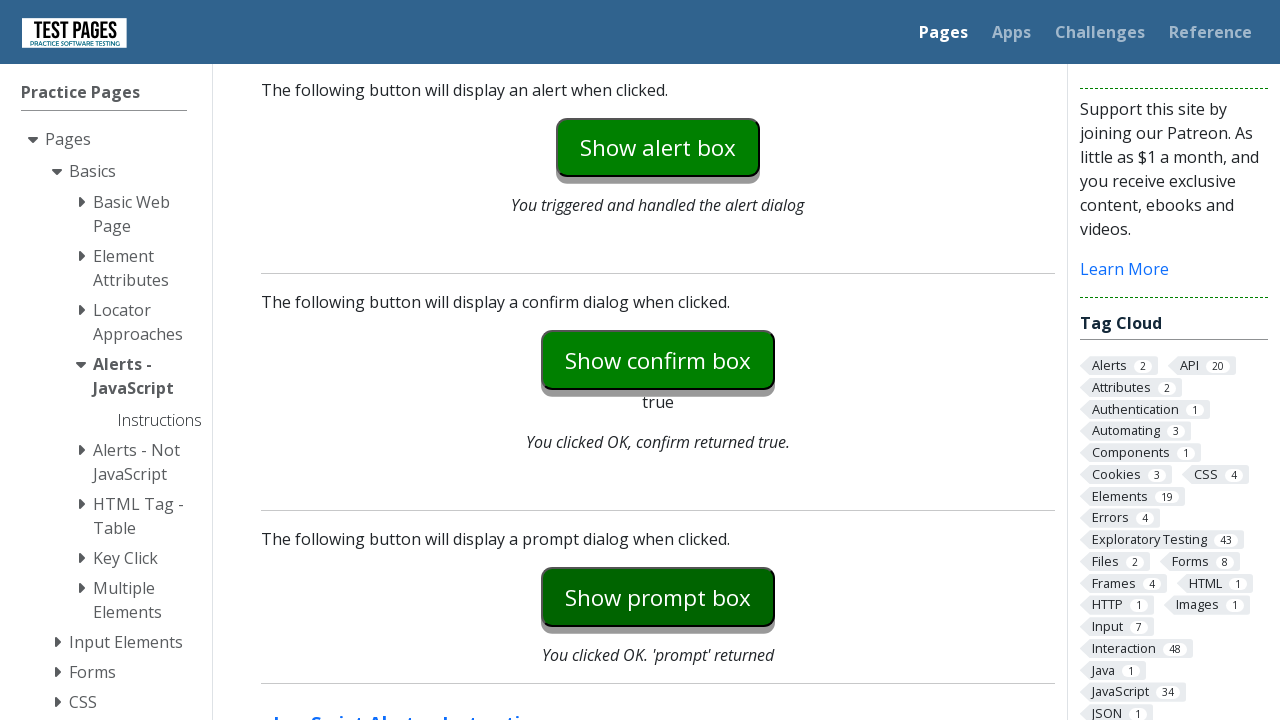

Set up dialog handler to dismiss prompt dialog
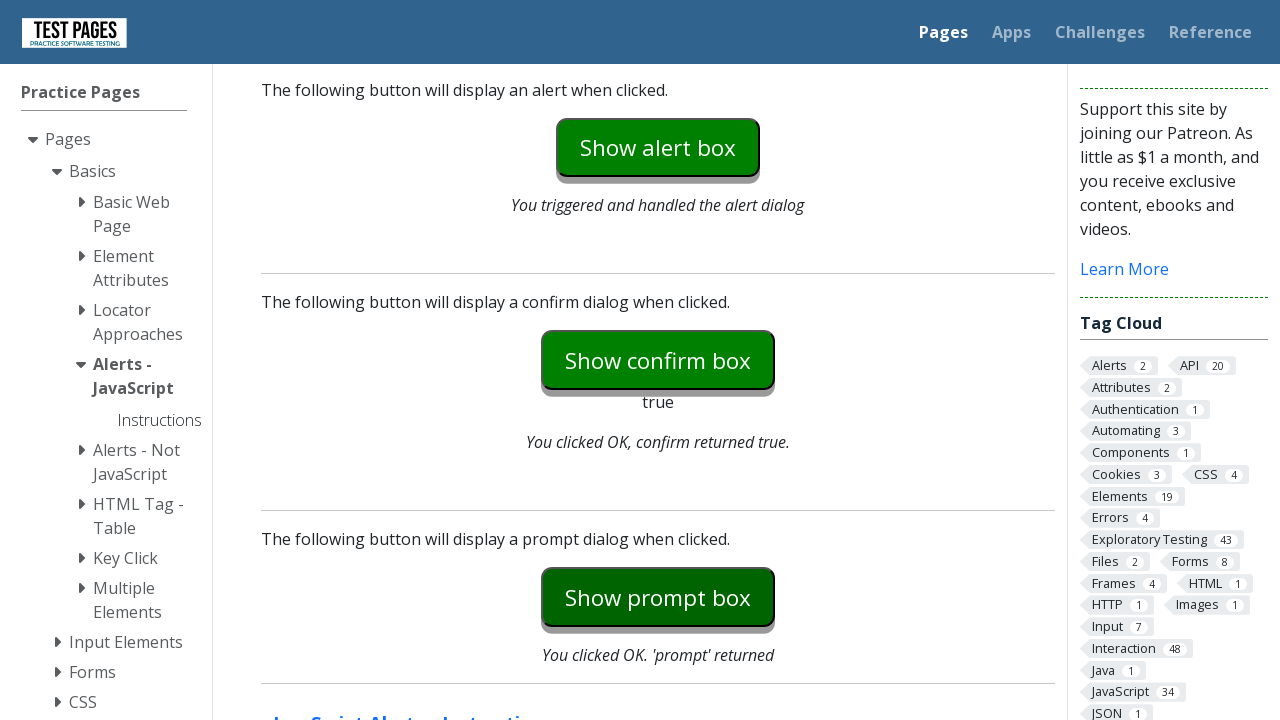

Prompt dialog dismissed
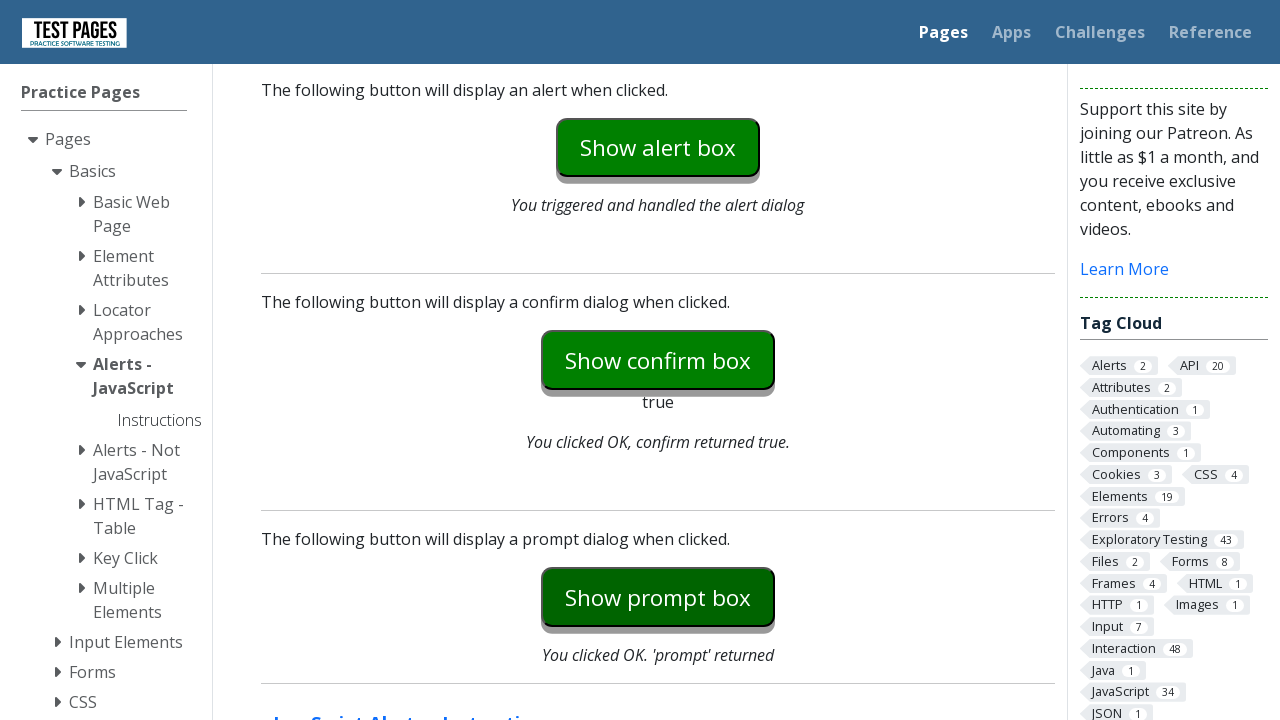

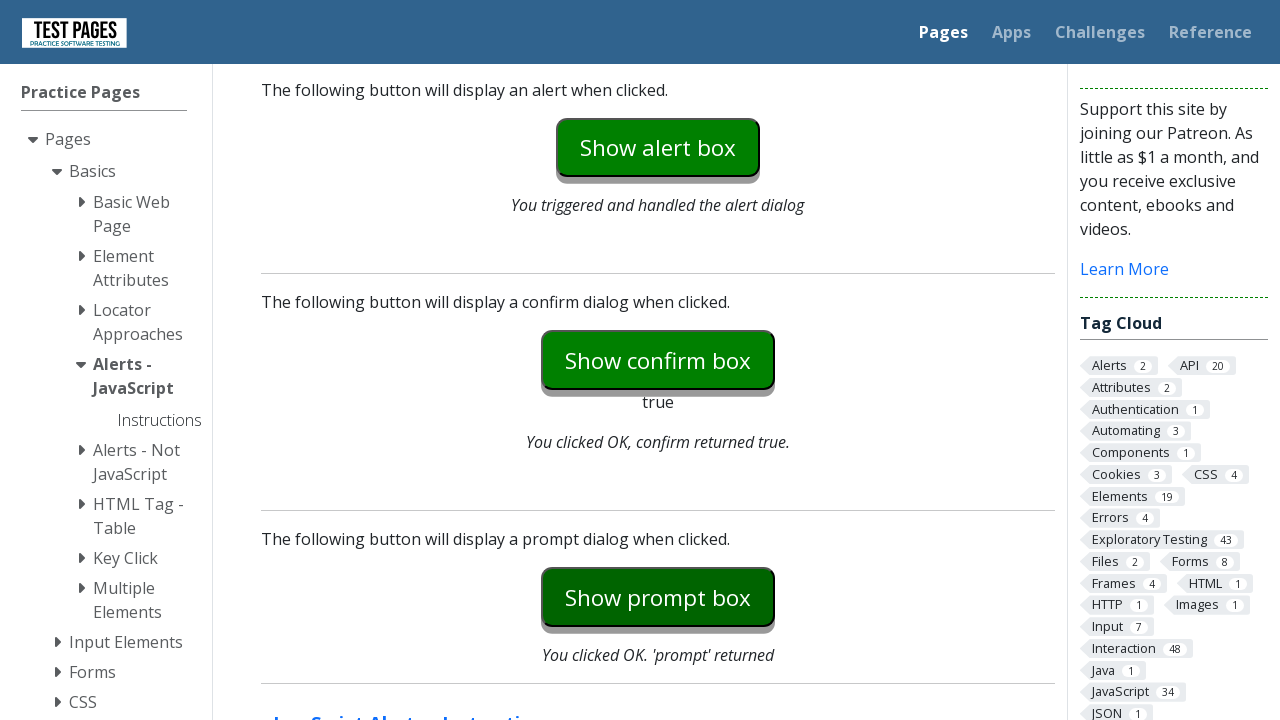